Tests alert/popup handling by interacting with a prompt dialog, entering text, and verifying the result

Starting URL: https://testautomationpractice.blogspot.com/

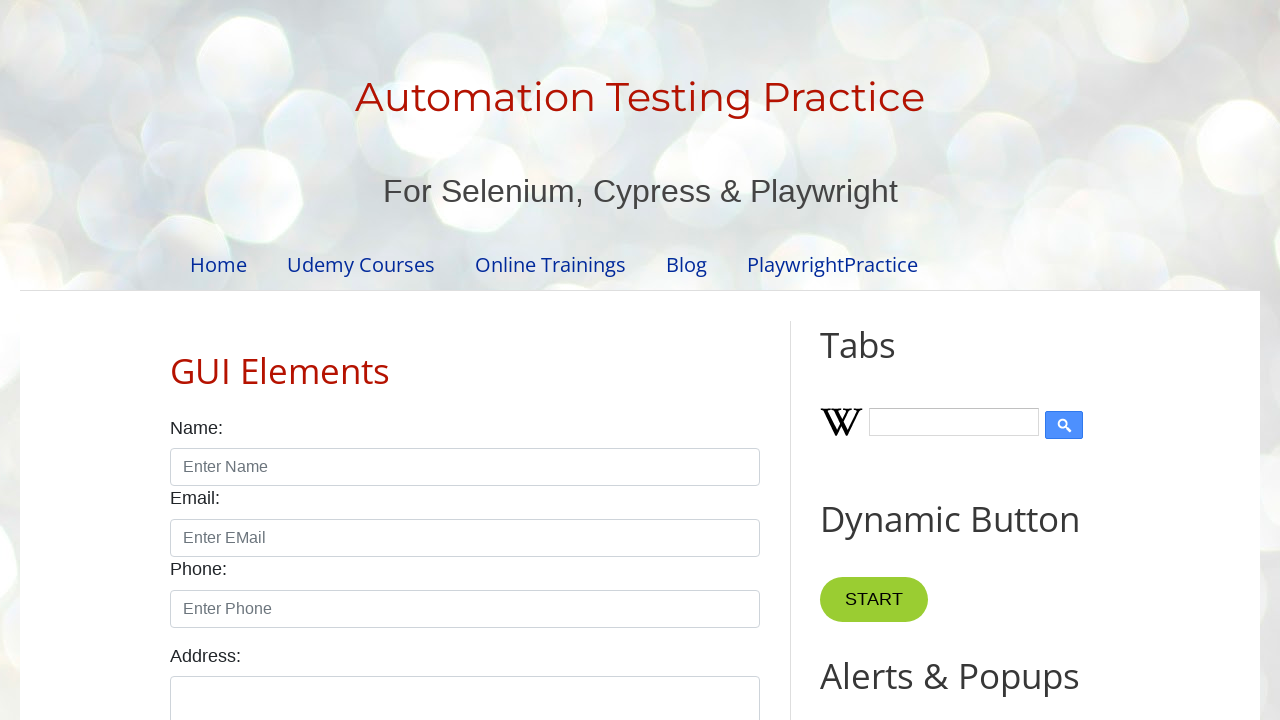

Clicked prompt button to trigger alert dialog at (890, 360) on xpath=//button[@id='promptBtn']
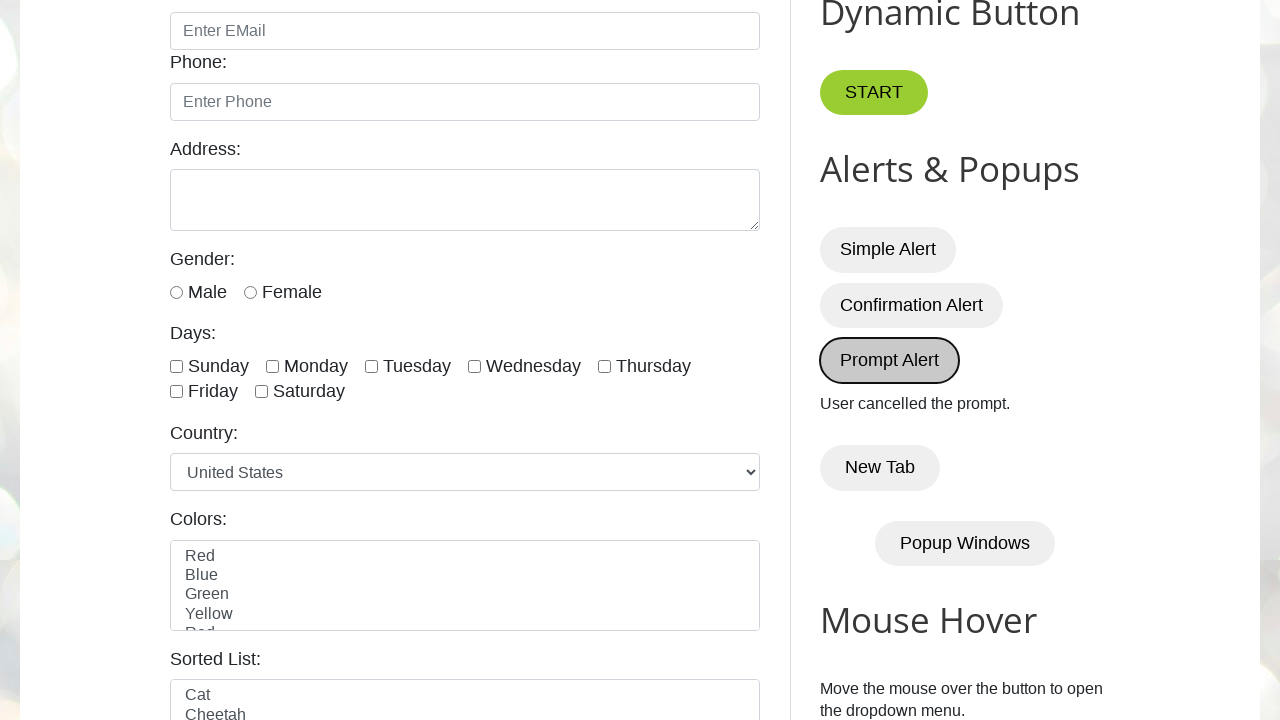

Set up dialog handler to accept prompt with text 'tulasiram'
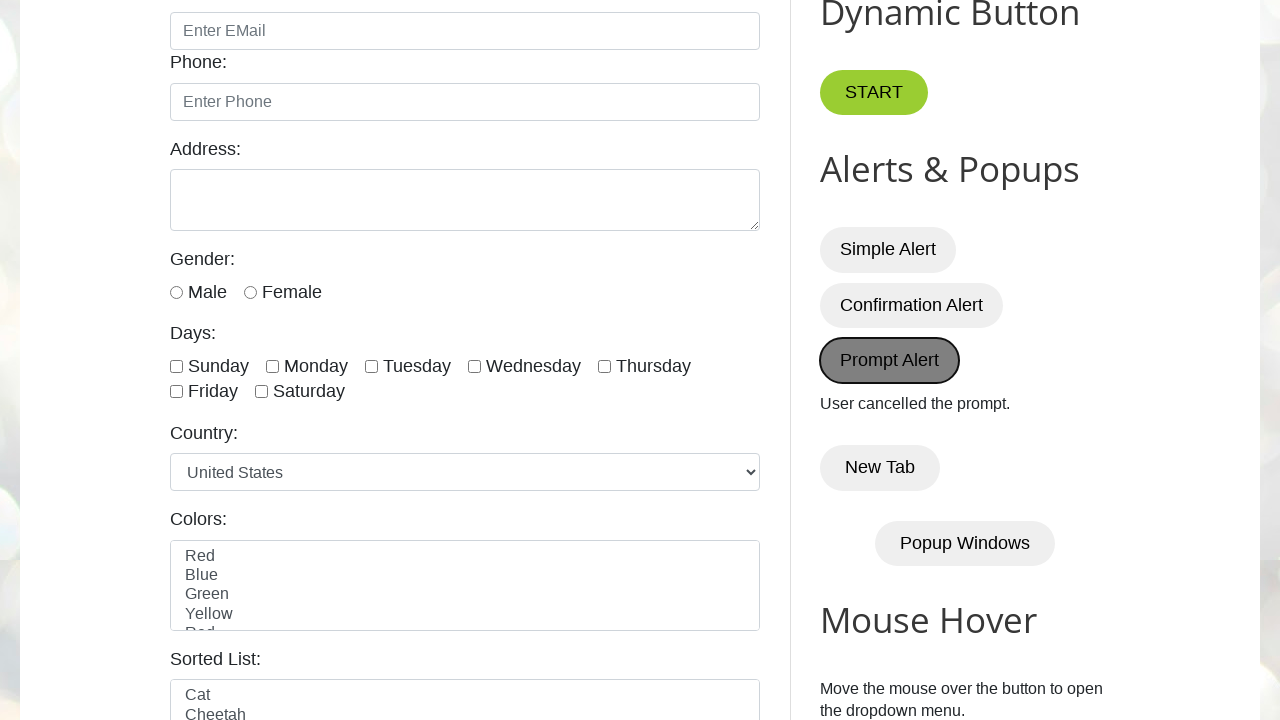

Waited for demo text element to appear on page
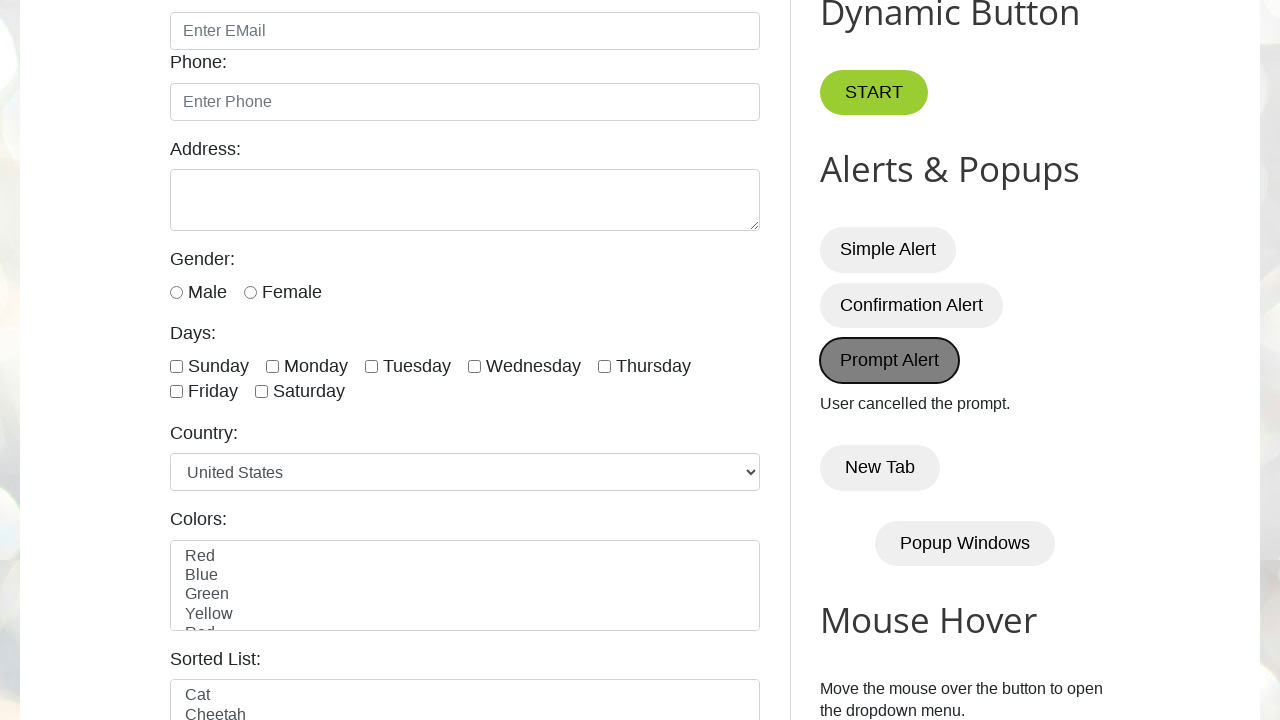

Retrieved demo text content: User cancelled the prompt.
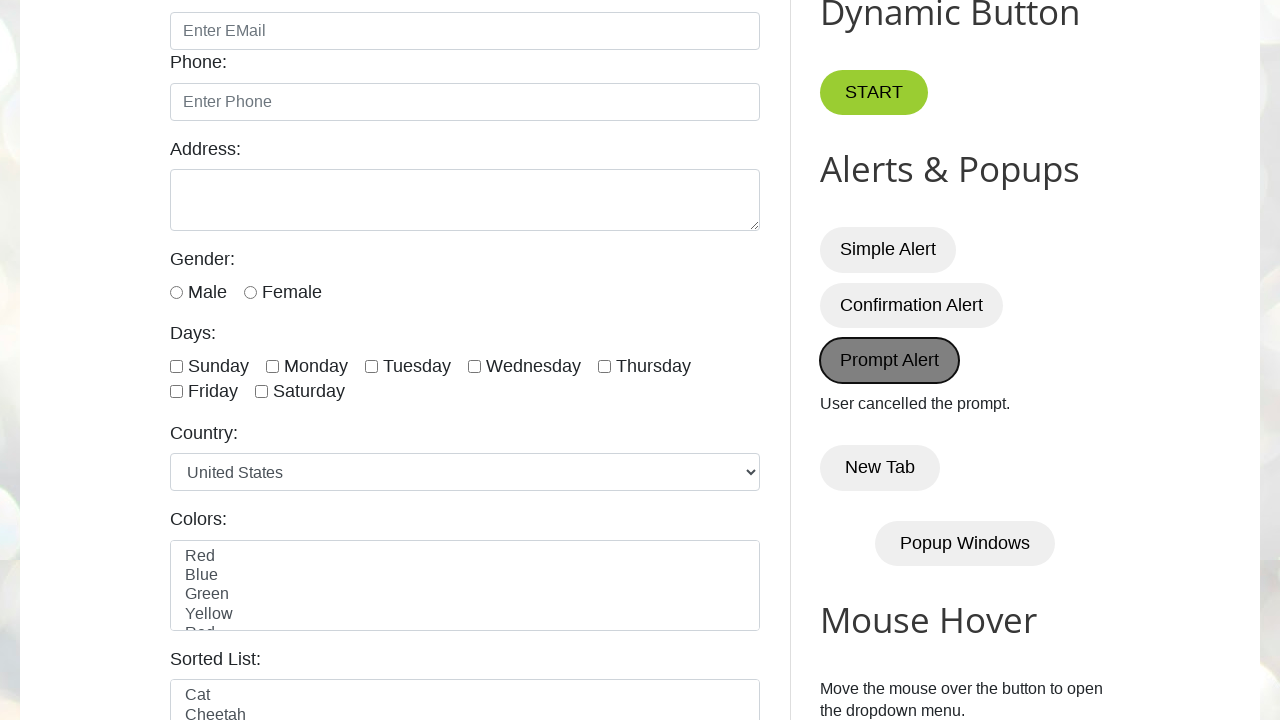

Printed demo text to console: User cancelled the prompt.
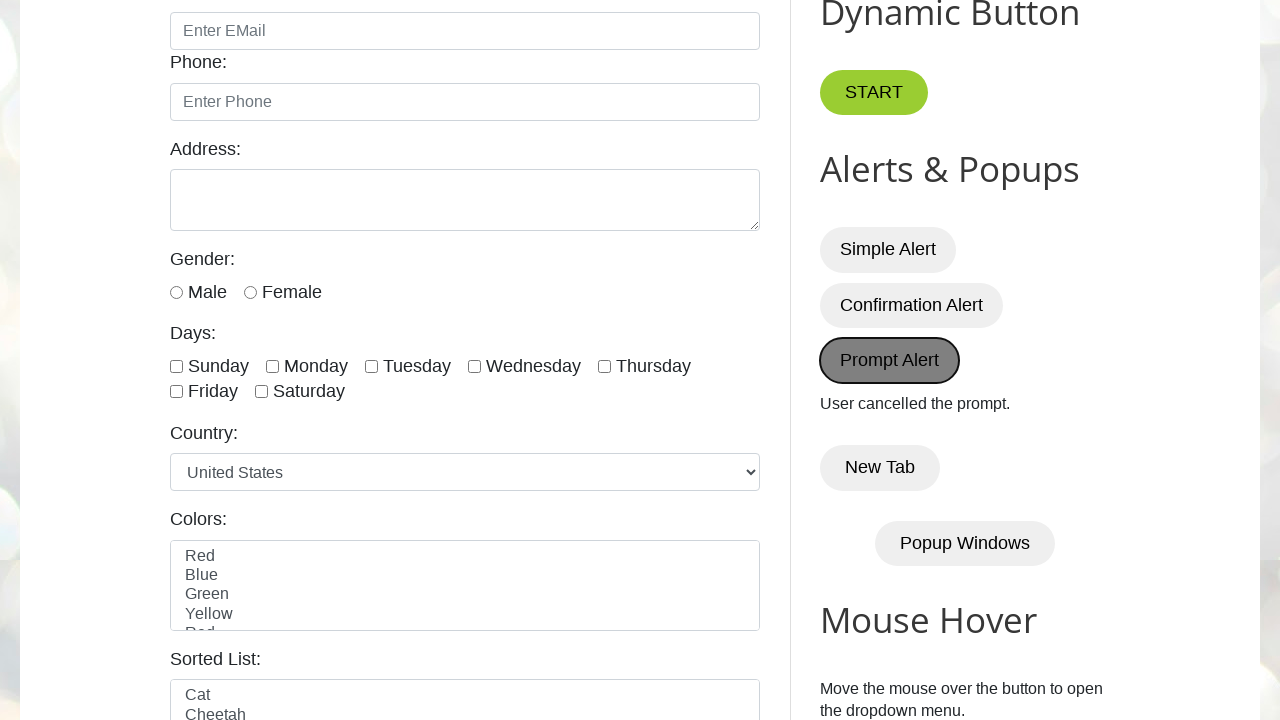

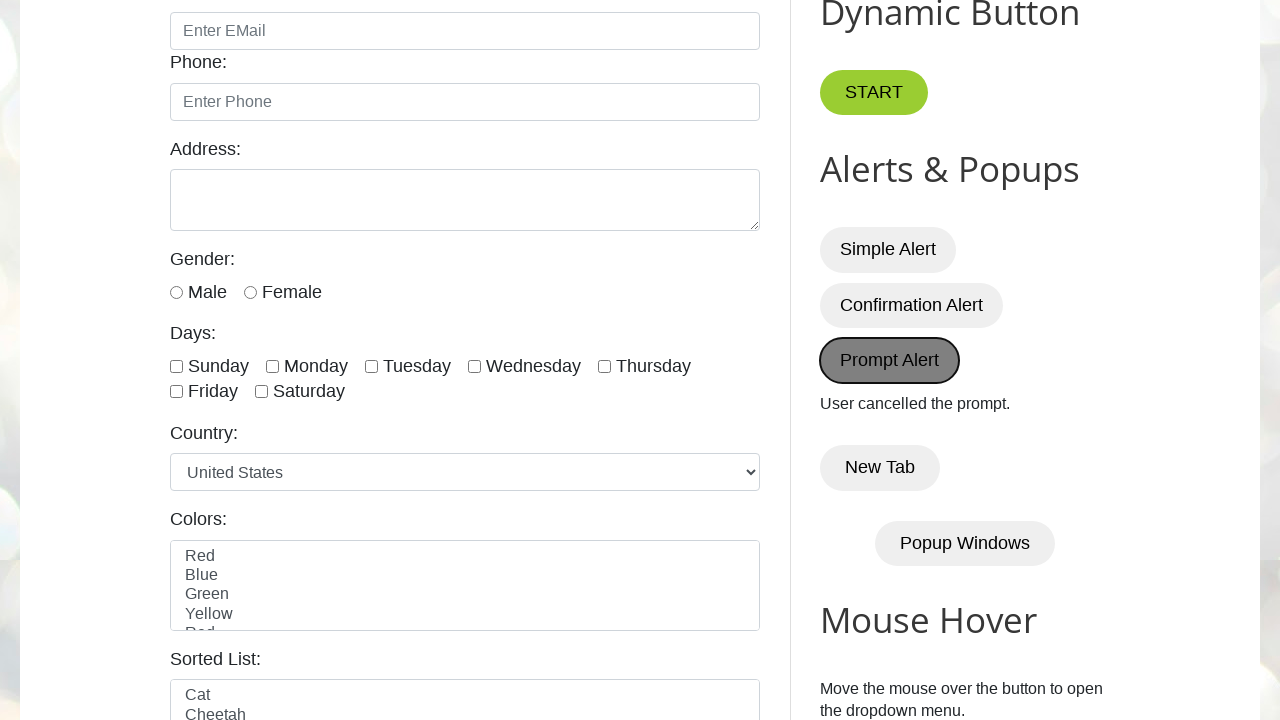